Tests that entering a number above 100 displays the error message "Number is too big"

Starting URL: https://kristinek.github.io/site/tasks/enter_a_number

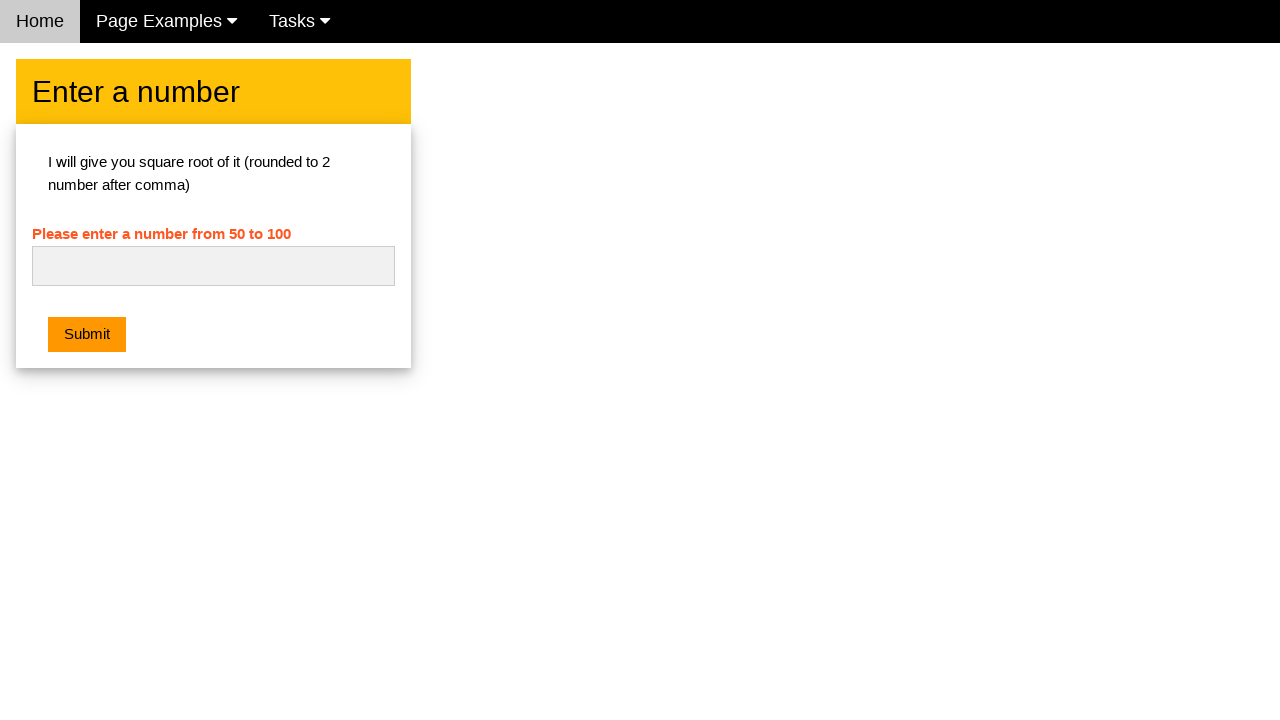

Navigated to the enter a number test page
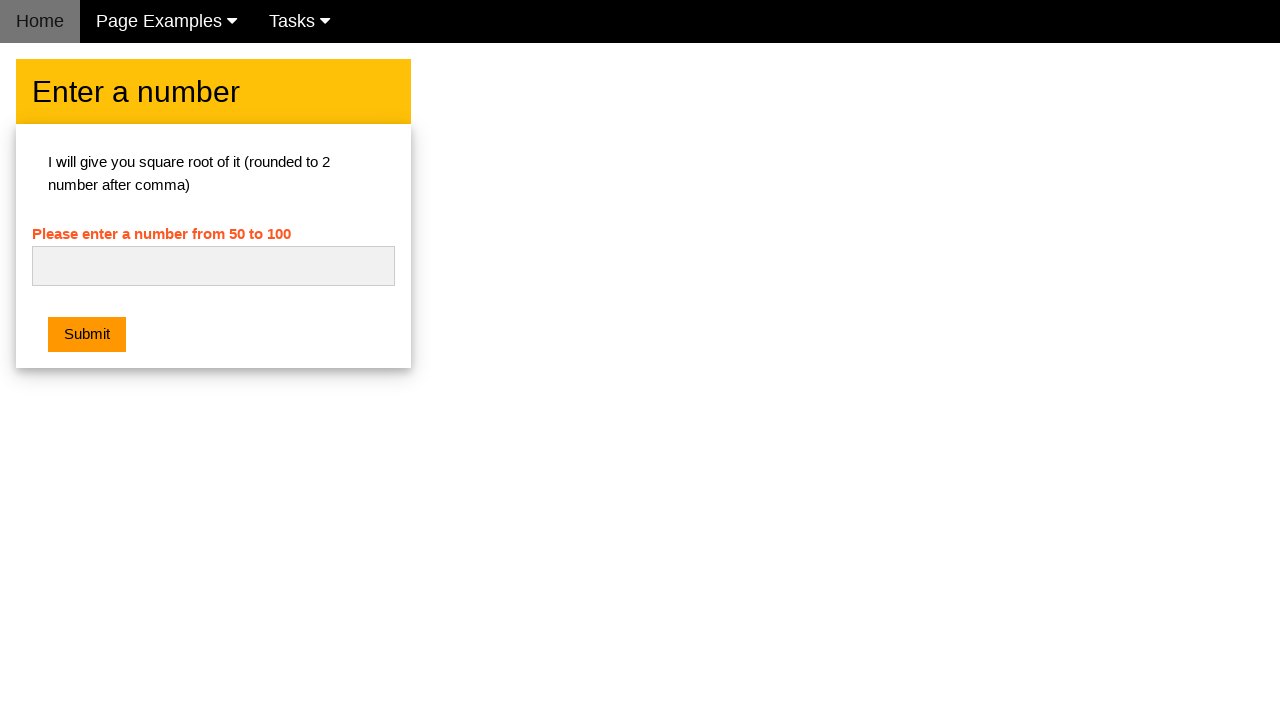

Filled number input field with 115 on #numb
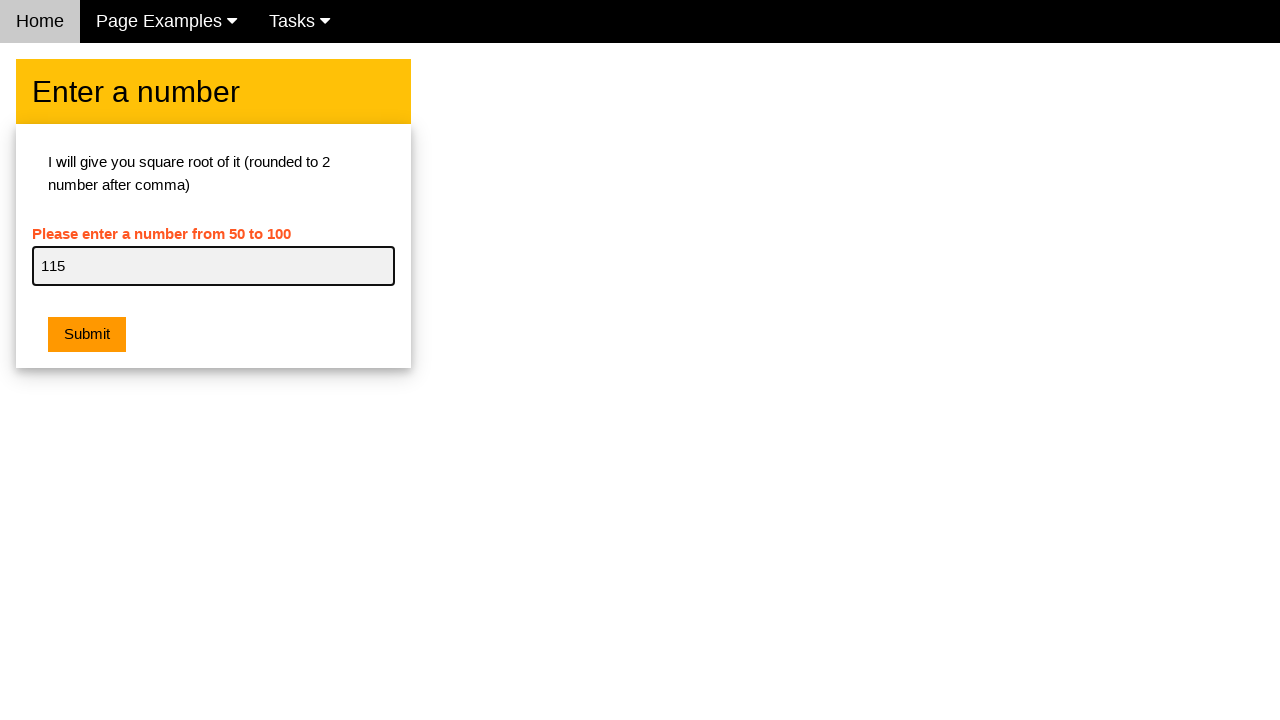

Clicked the submit button at (87, 335) on .w3-btn
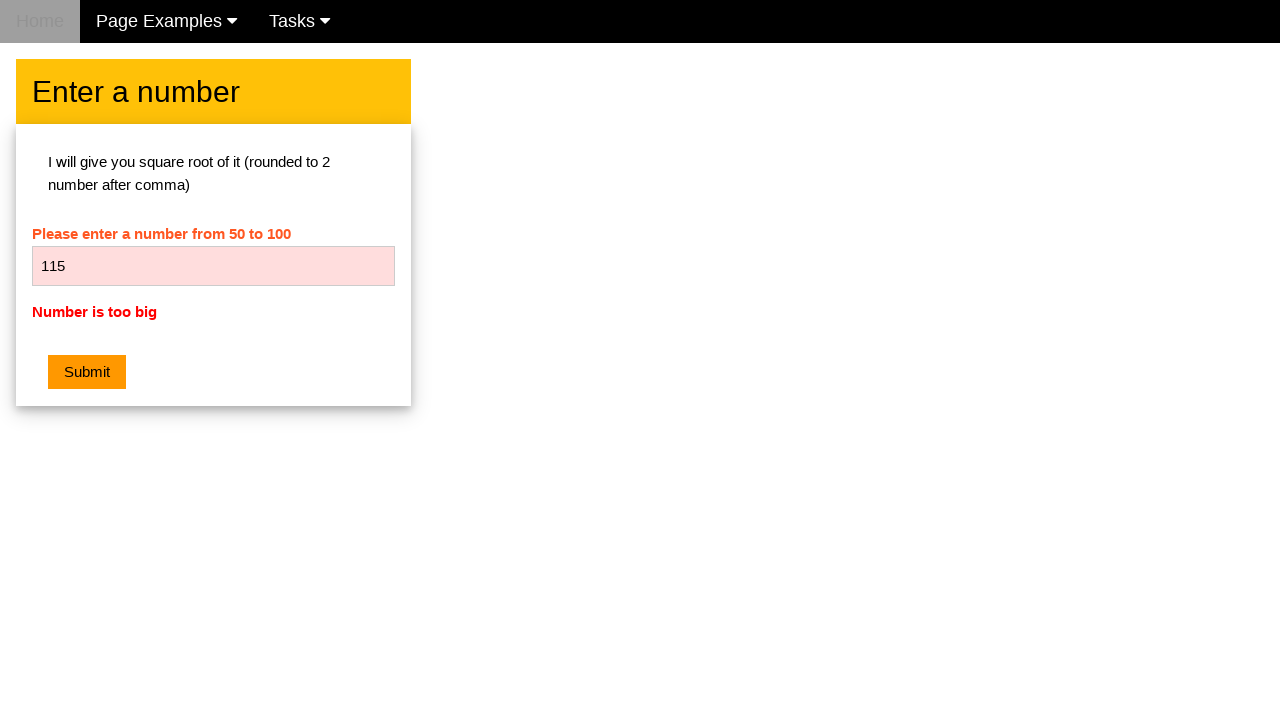

Error message 'Number is too big' is displayed
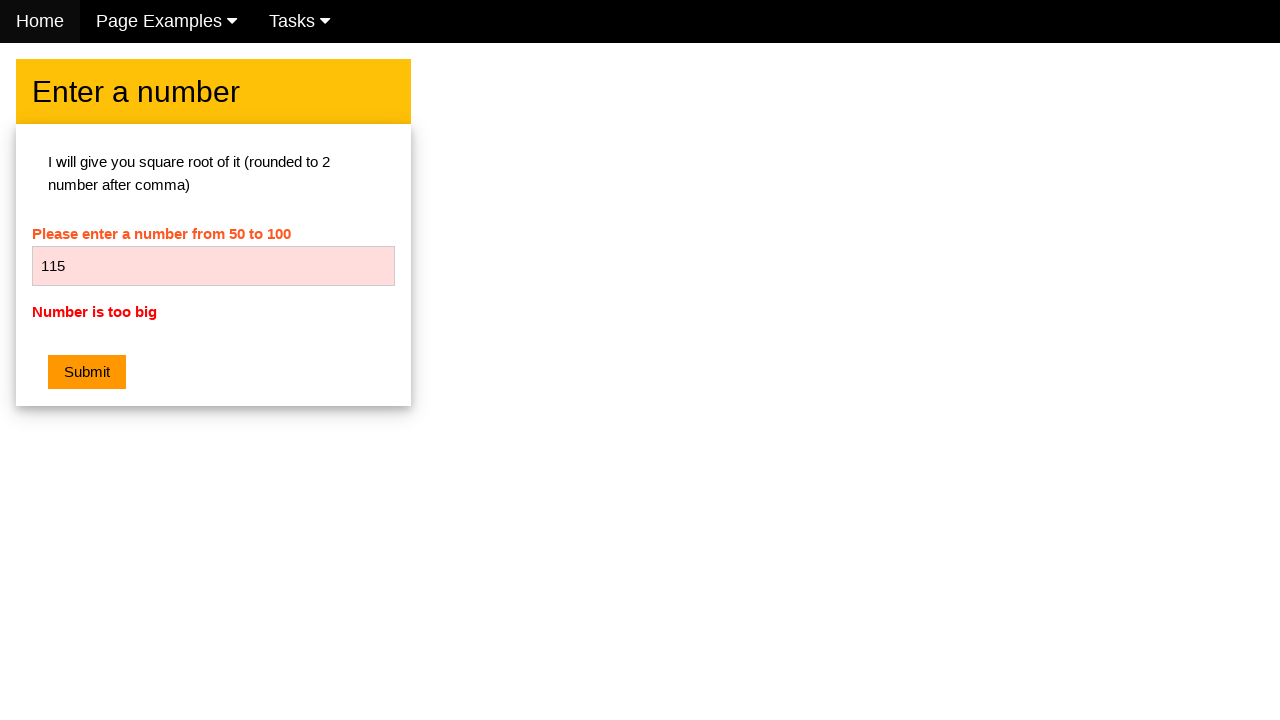

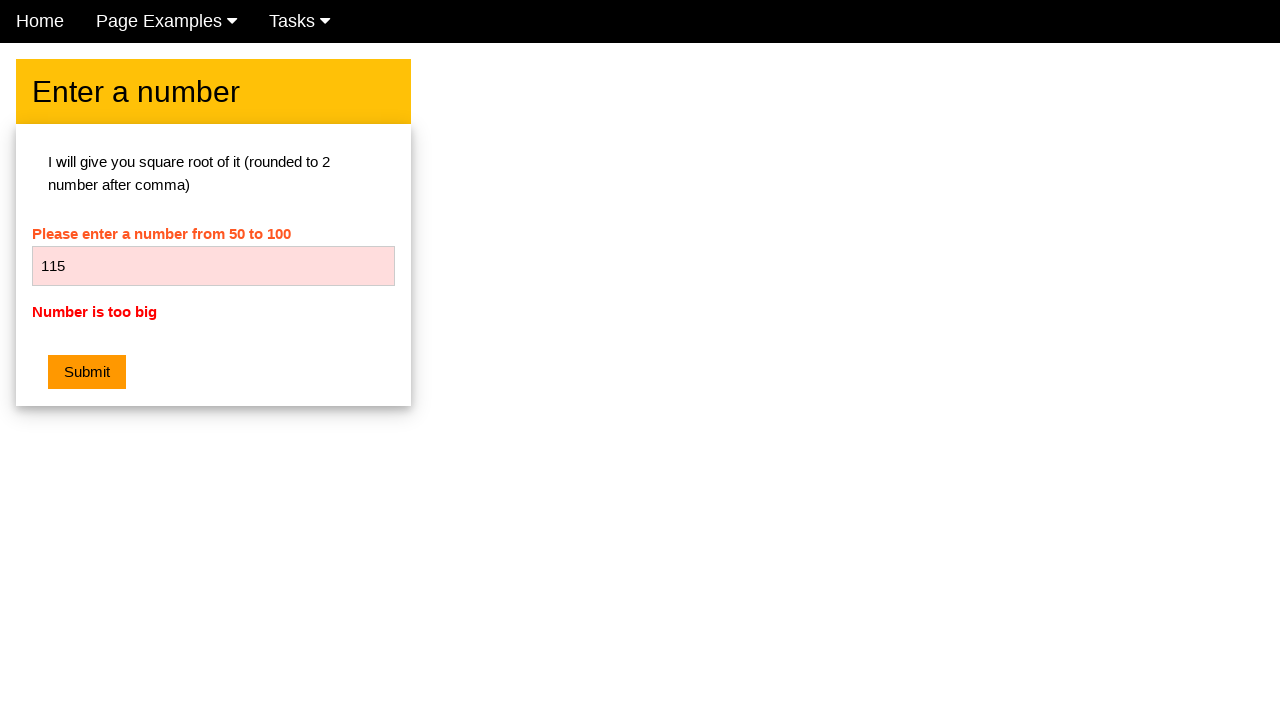